Tests click and hold functionality by selecting multiple consecutive items through drag selection

Starting URL: https://automationfc.github.io/jquery-selectable/

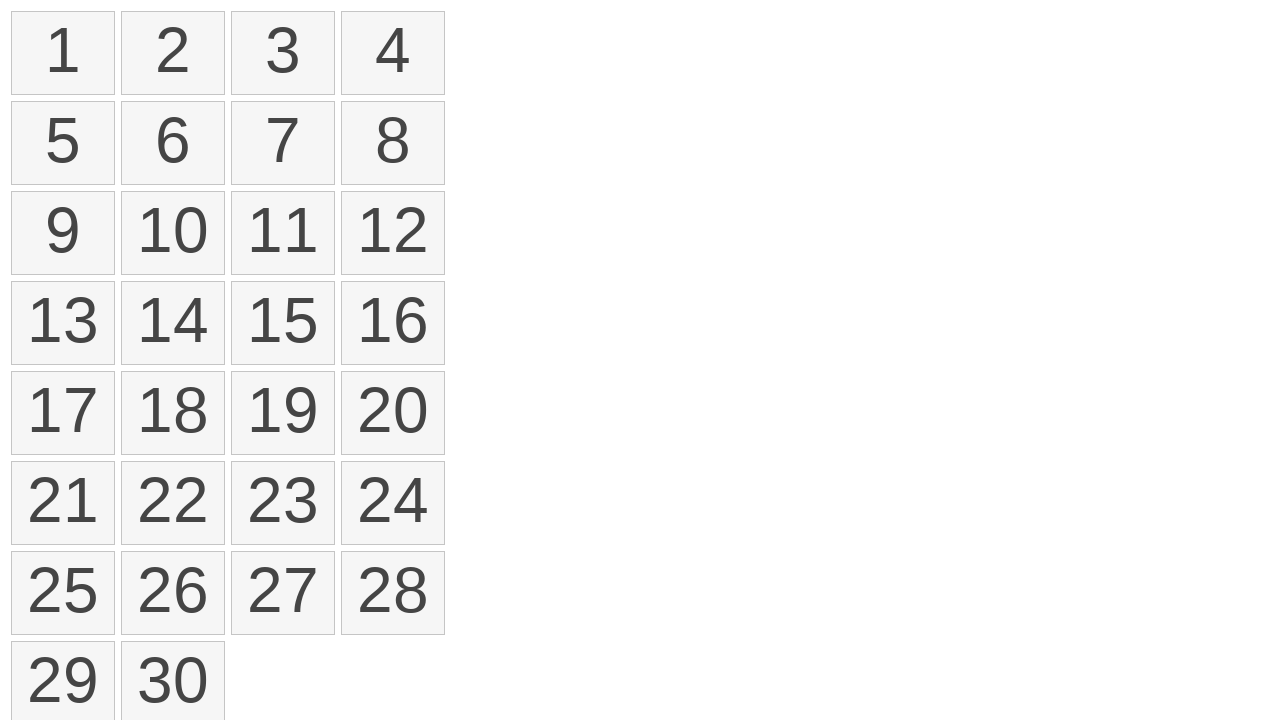

Waited for selectable items to load
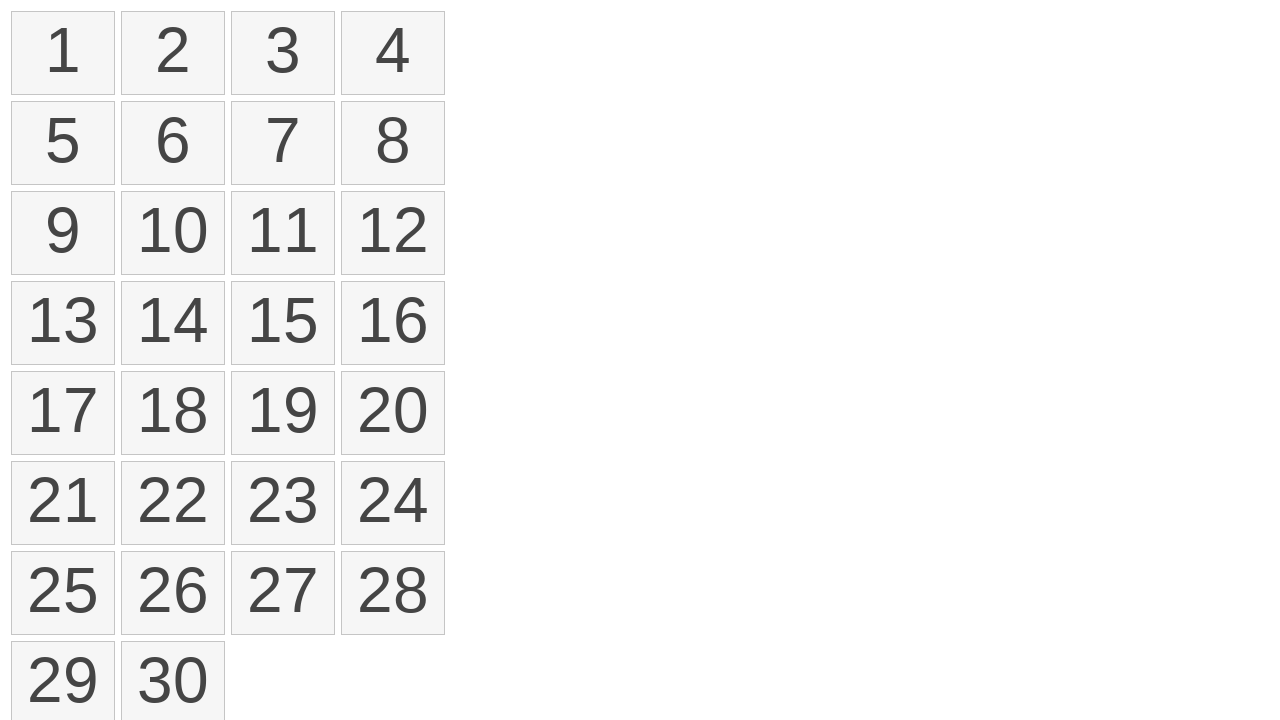

Located all selectable number elements
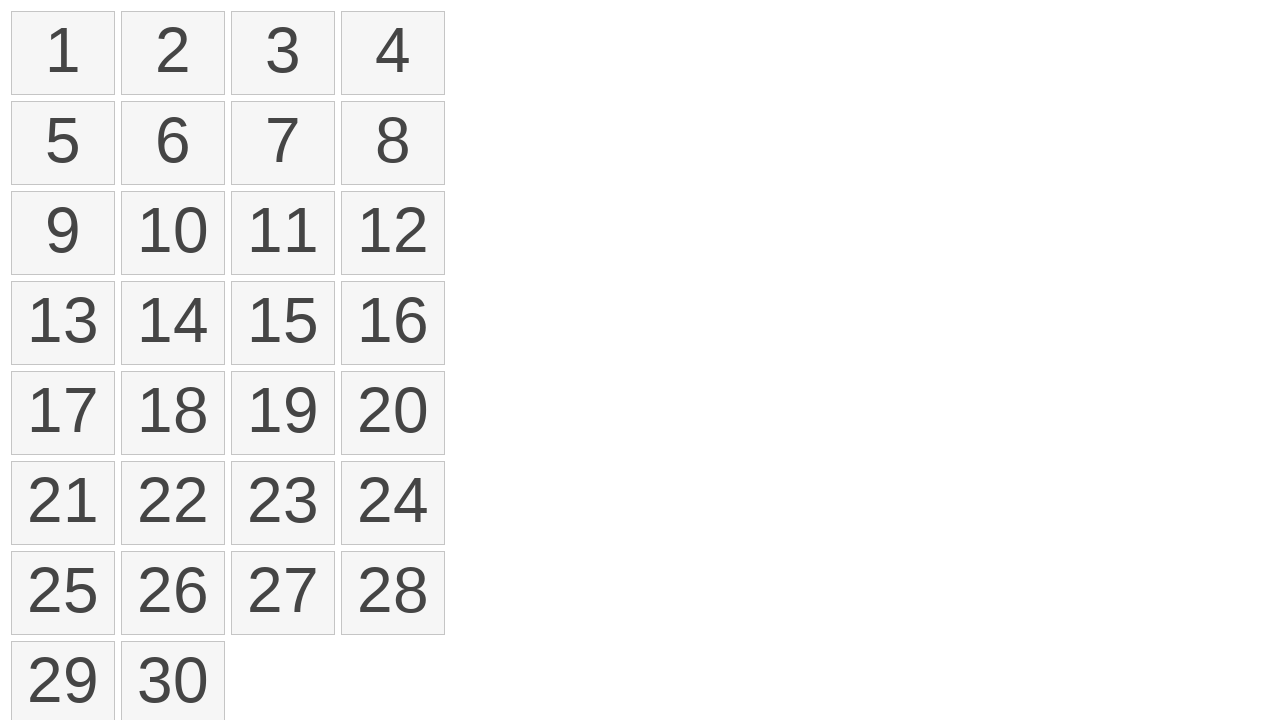

Retrieved bounding box for first element
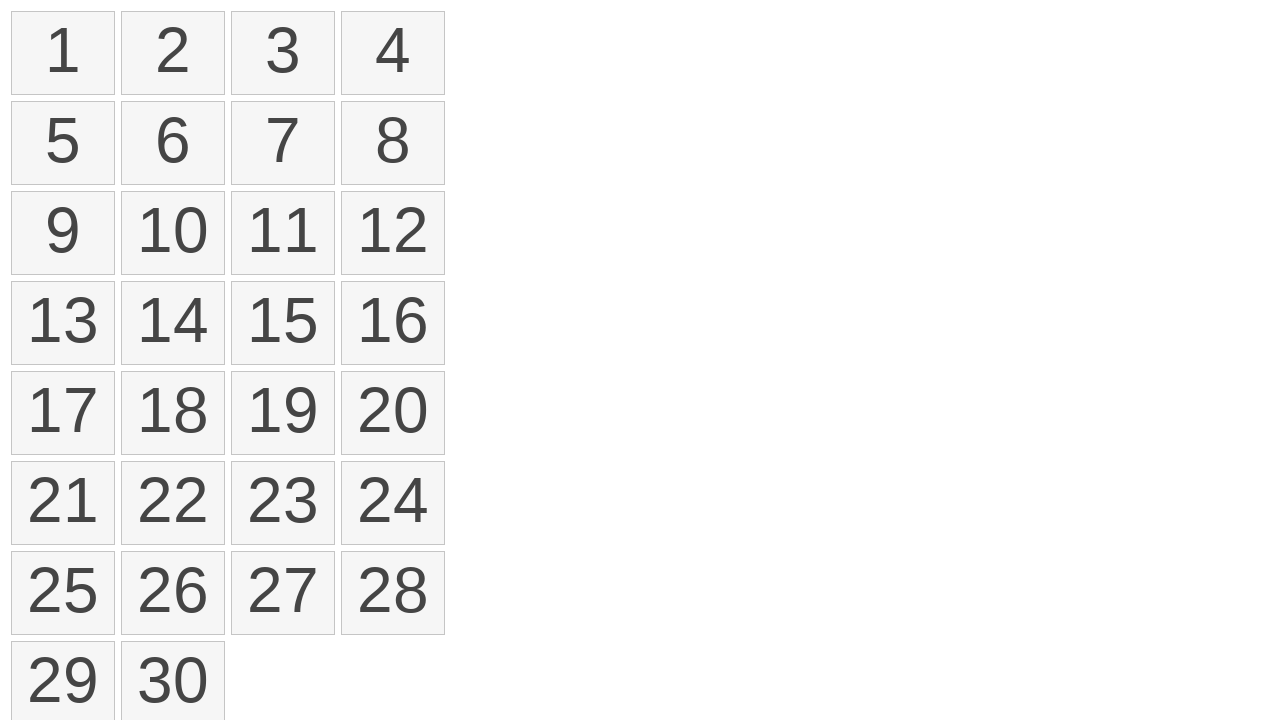

Retrieved bounding box for fourth element
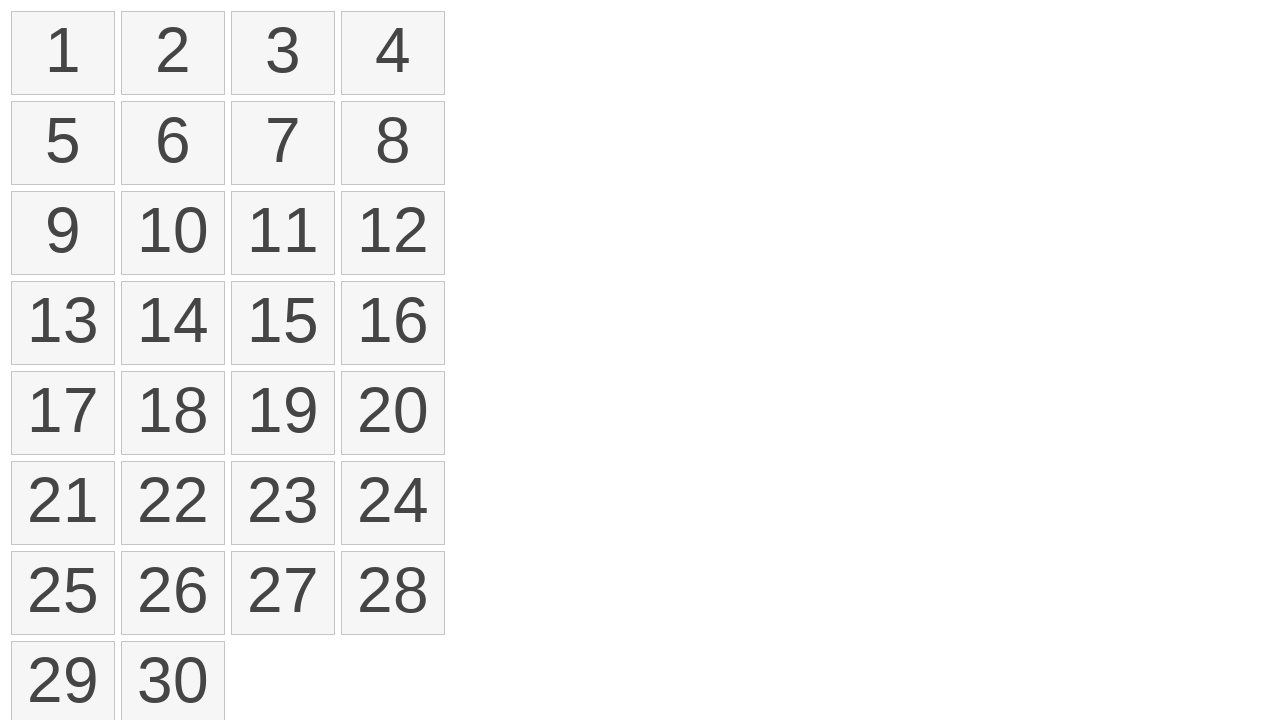

Moved mouse to center of first element at (63, 53)
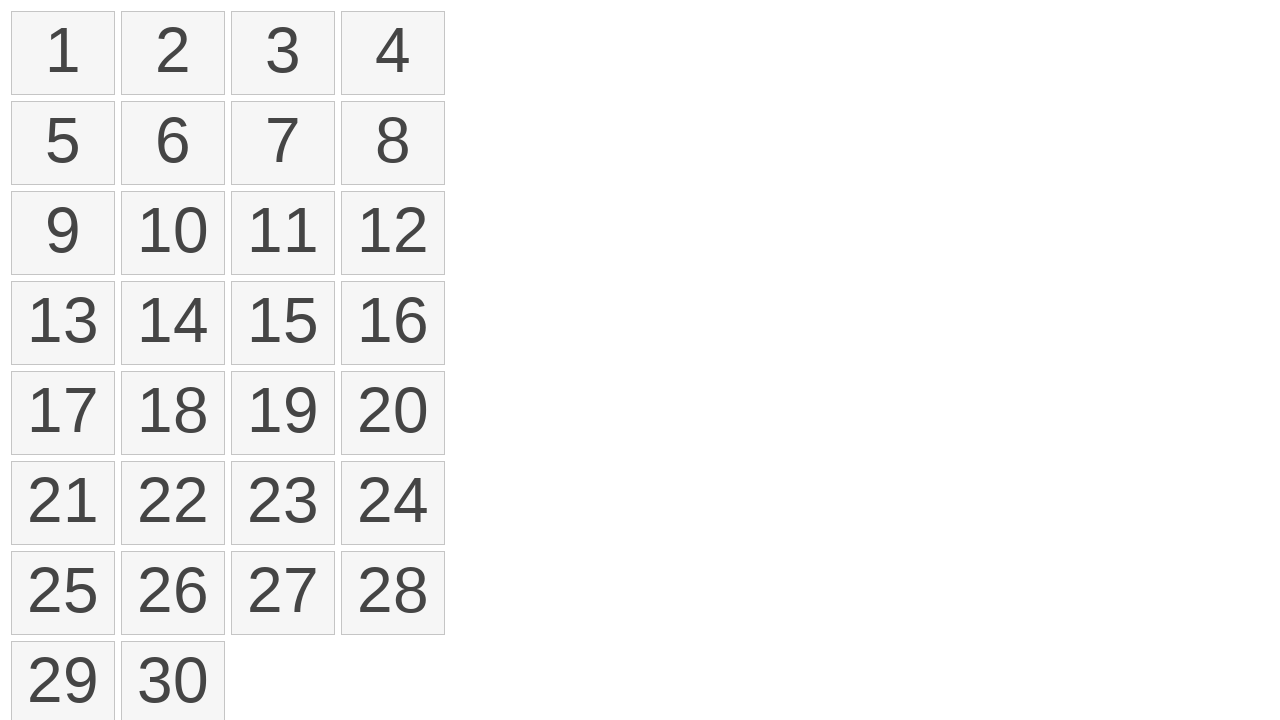

Pressed mouse button down at first element at (63, 53)
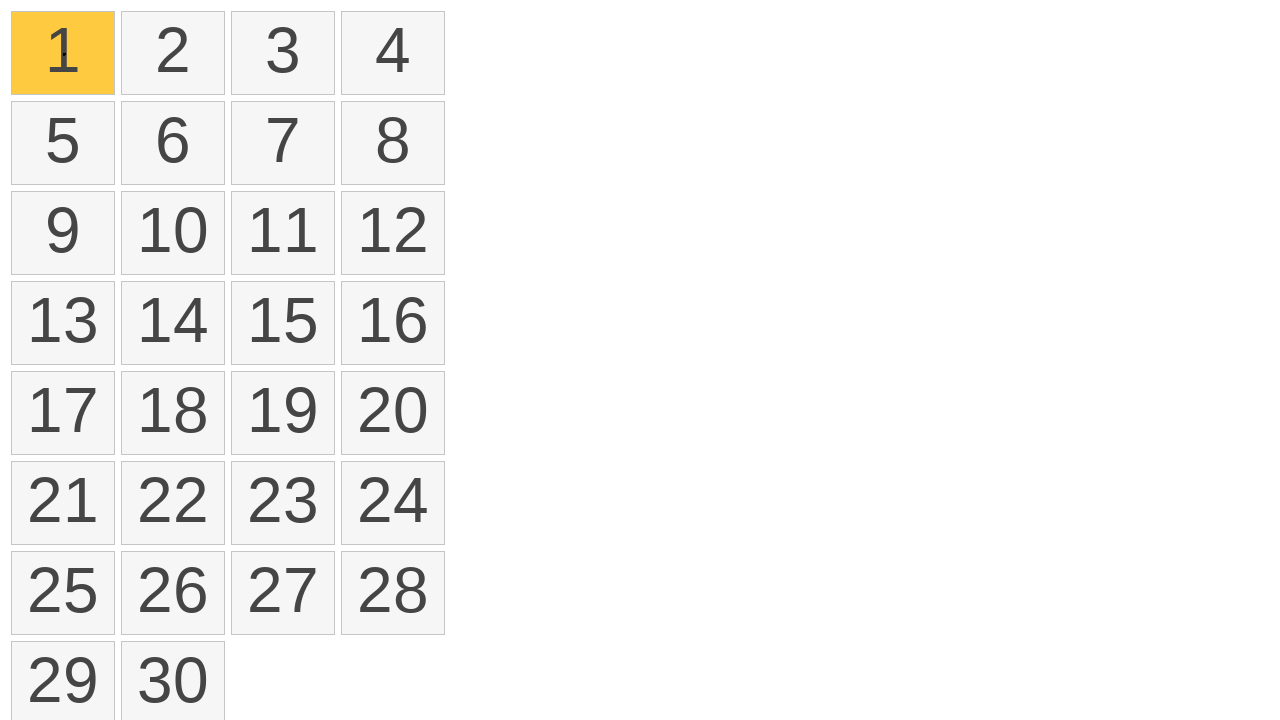

Dragged mouse to center of fourth element while holding button at (393, 53)
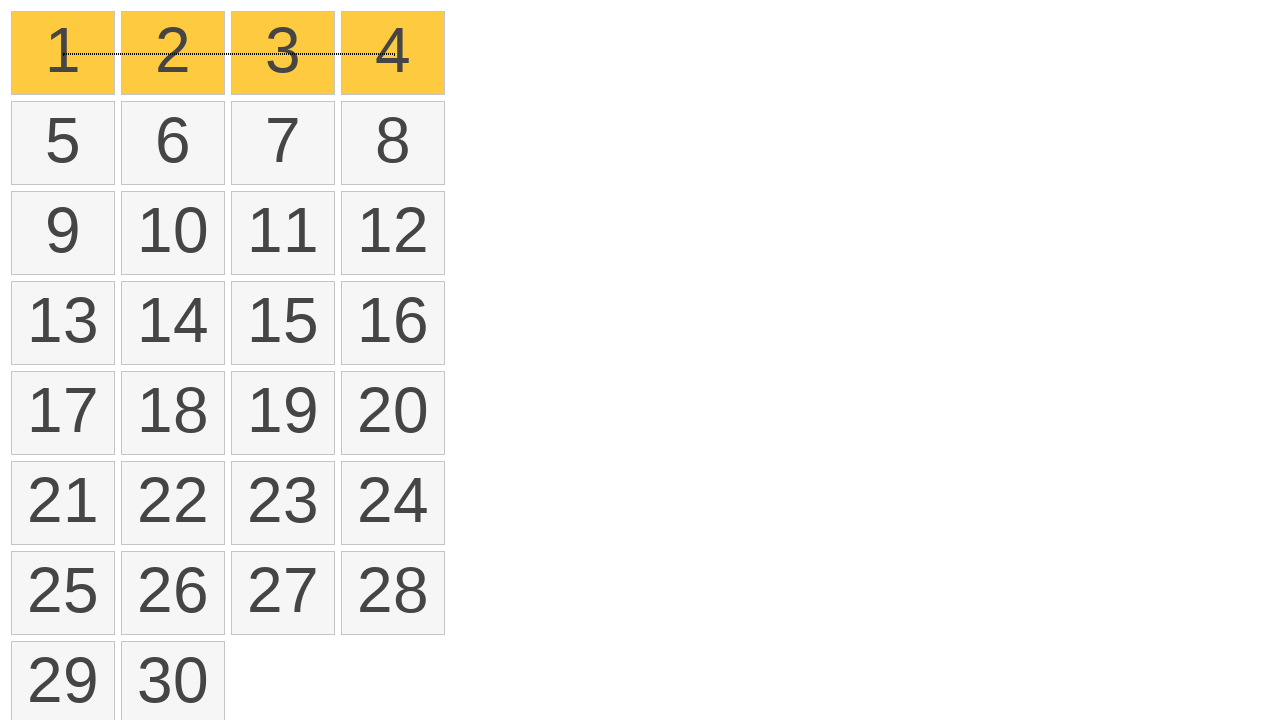

Released mouse button to complete drag selection at (393, 53)
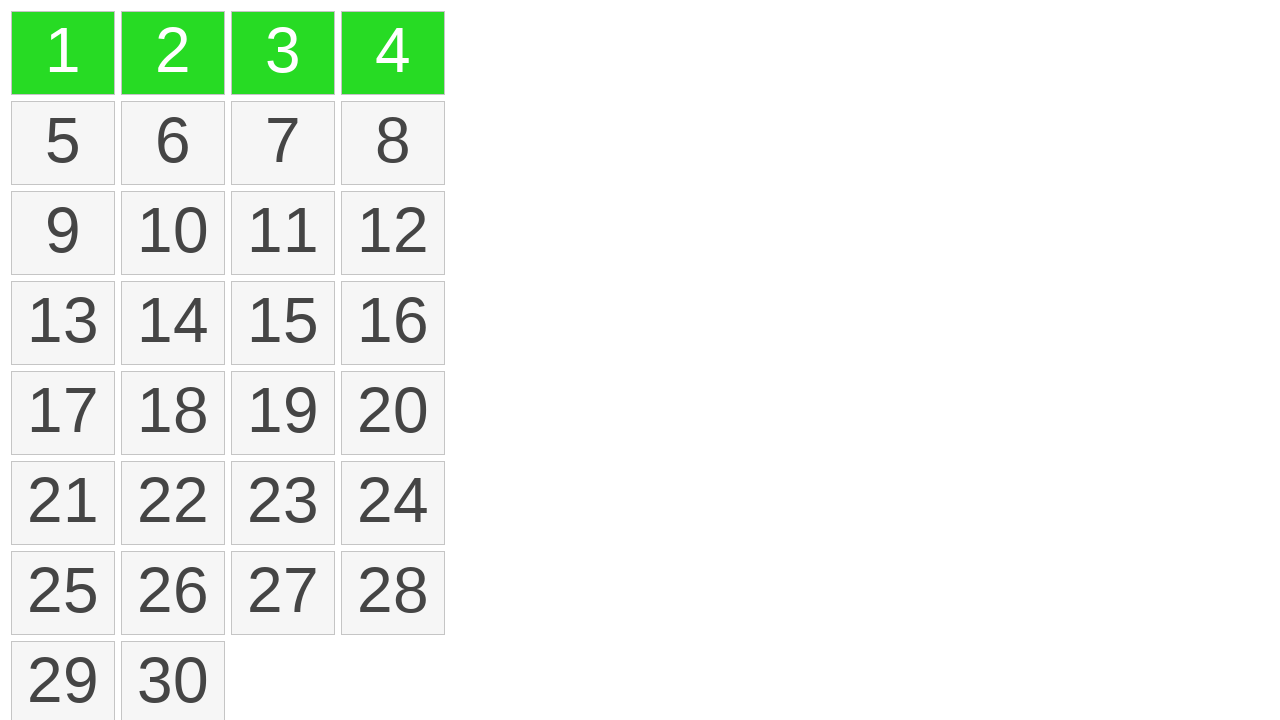

Located all selected items
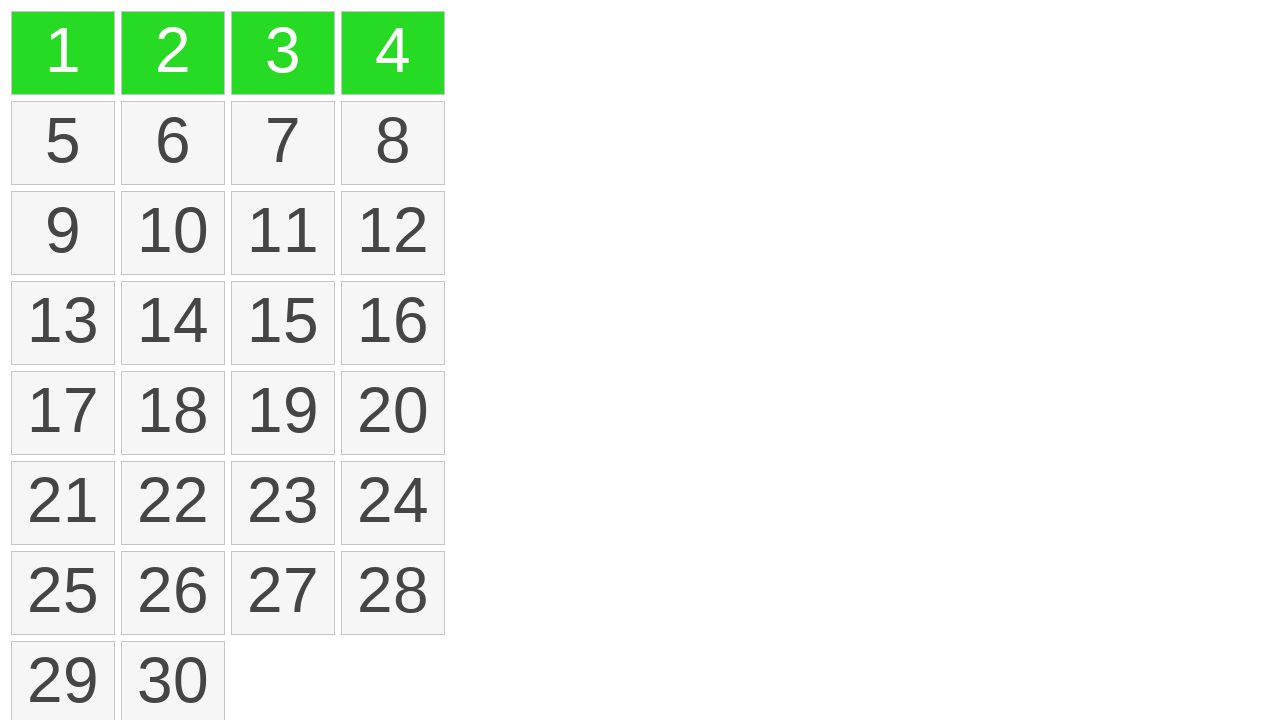

Verified that exactly 4 items are selected
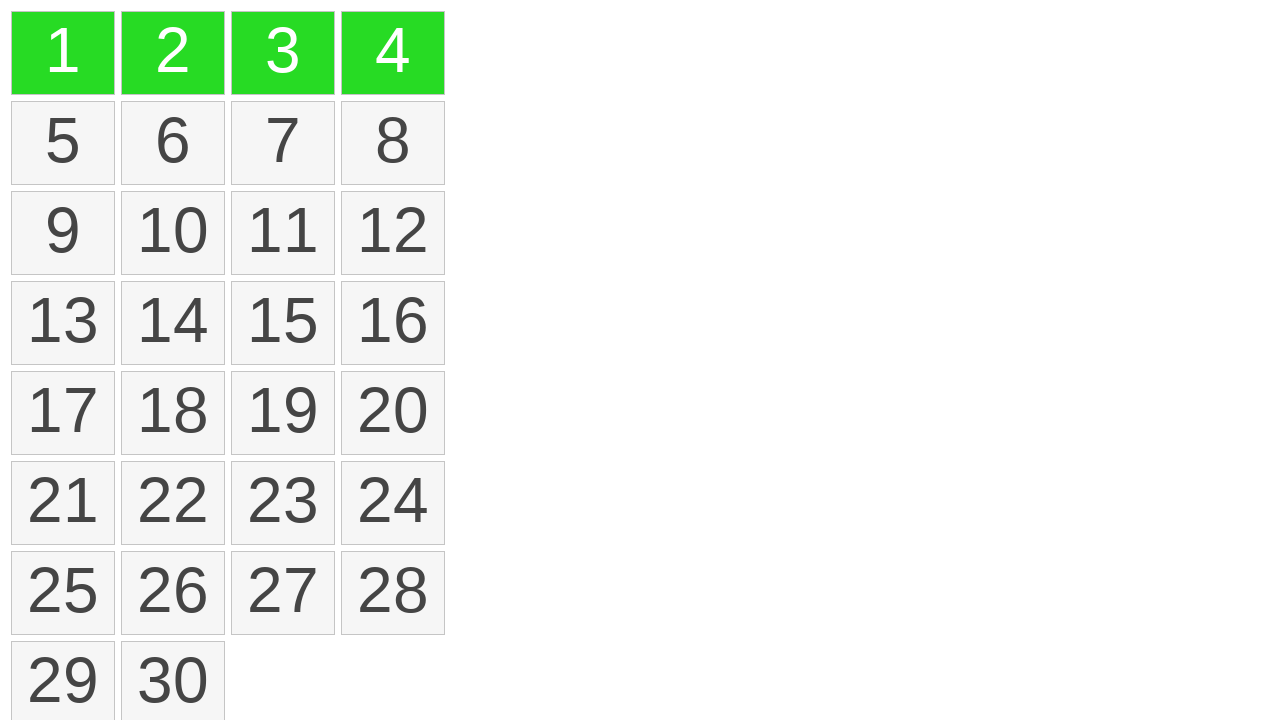

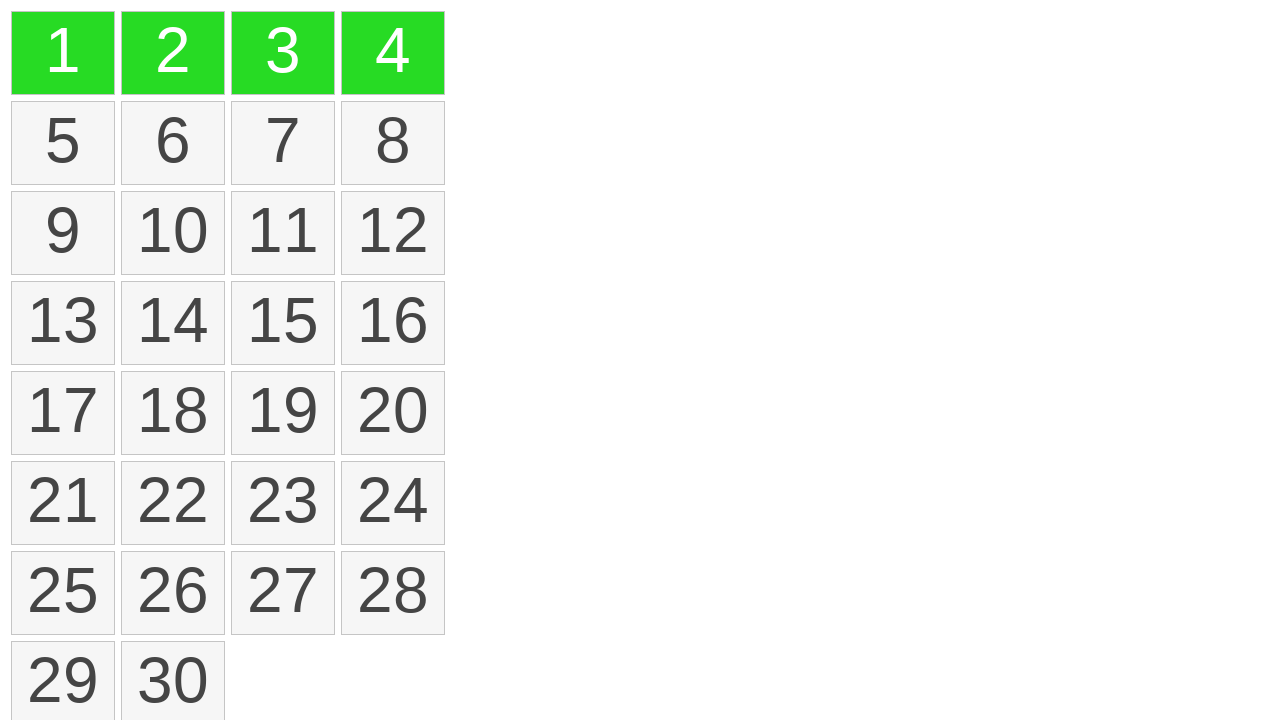